Tests JavaScript confirm dialog by clicking the second alert button, dismissing it, and verifying the result message

Starting URL: https://the-internet.herokuapp.com/javascript_alerts

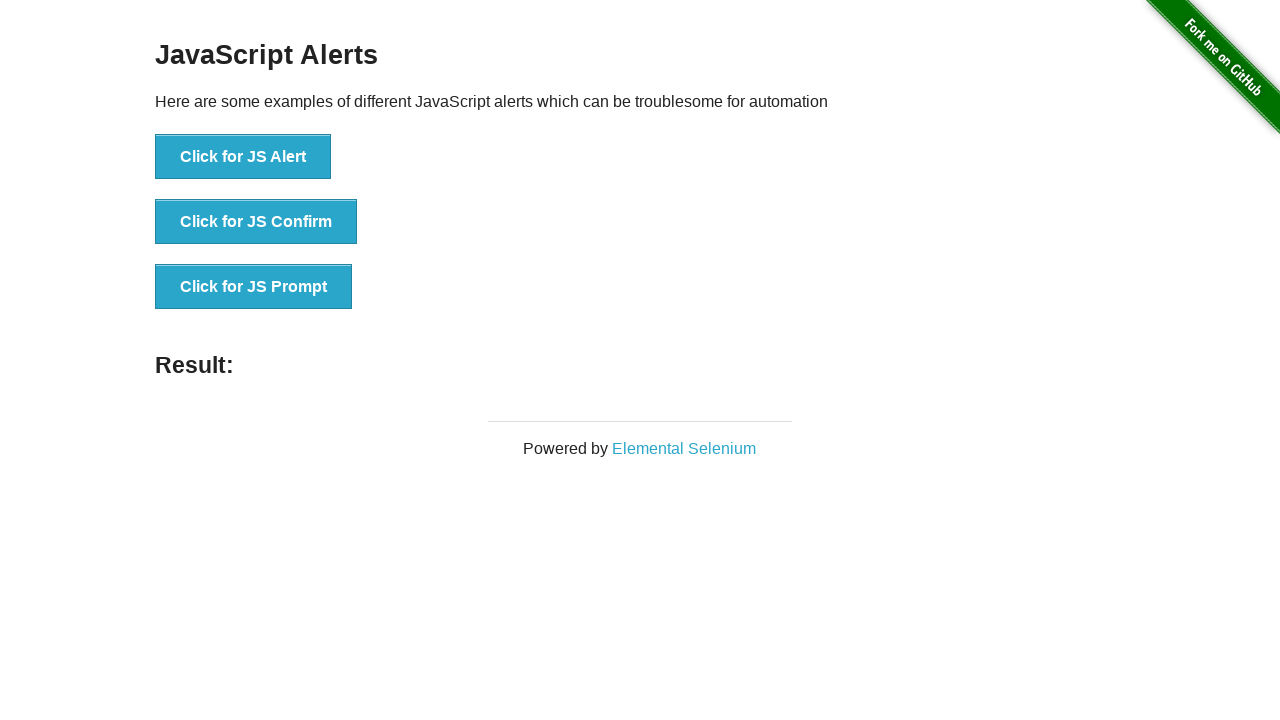

Set up dialog handler to dismiss confirm dialogs
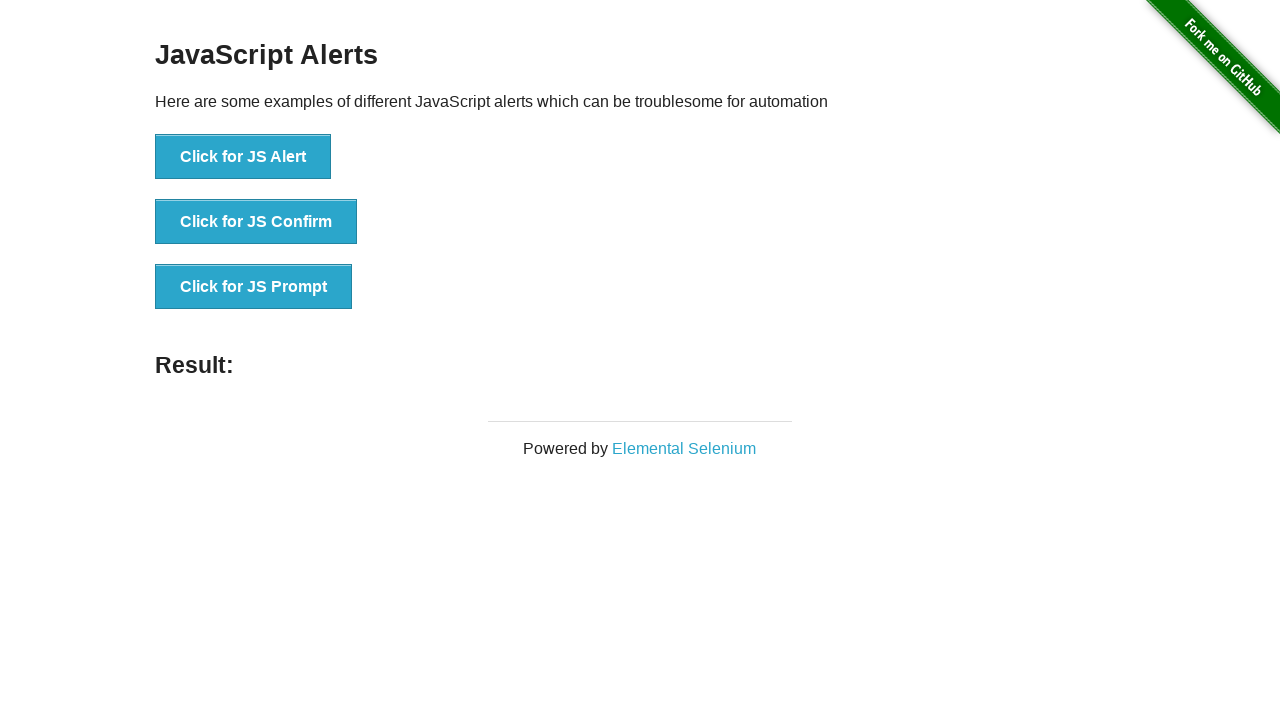

Clicked the confirm button to trigger JavaScript confirm dialog at (256, 222) on xpath=//button[@onclick='jsConfirm()']
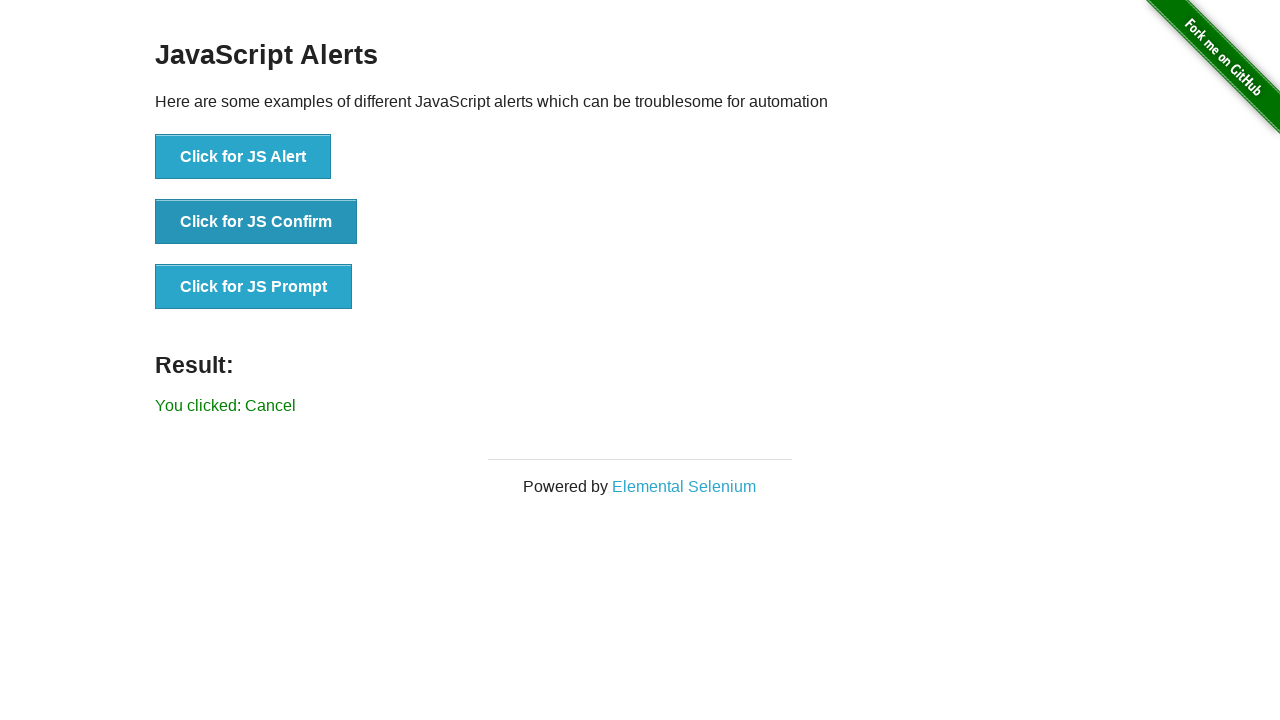

Confirmed result message element is visible after dismissing dialog
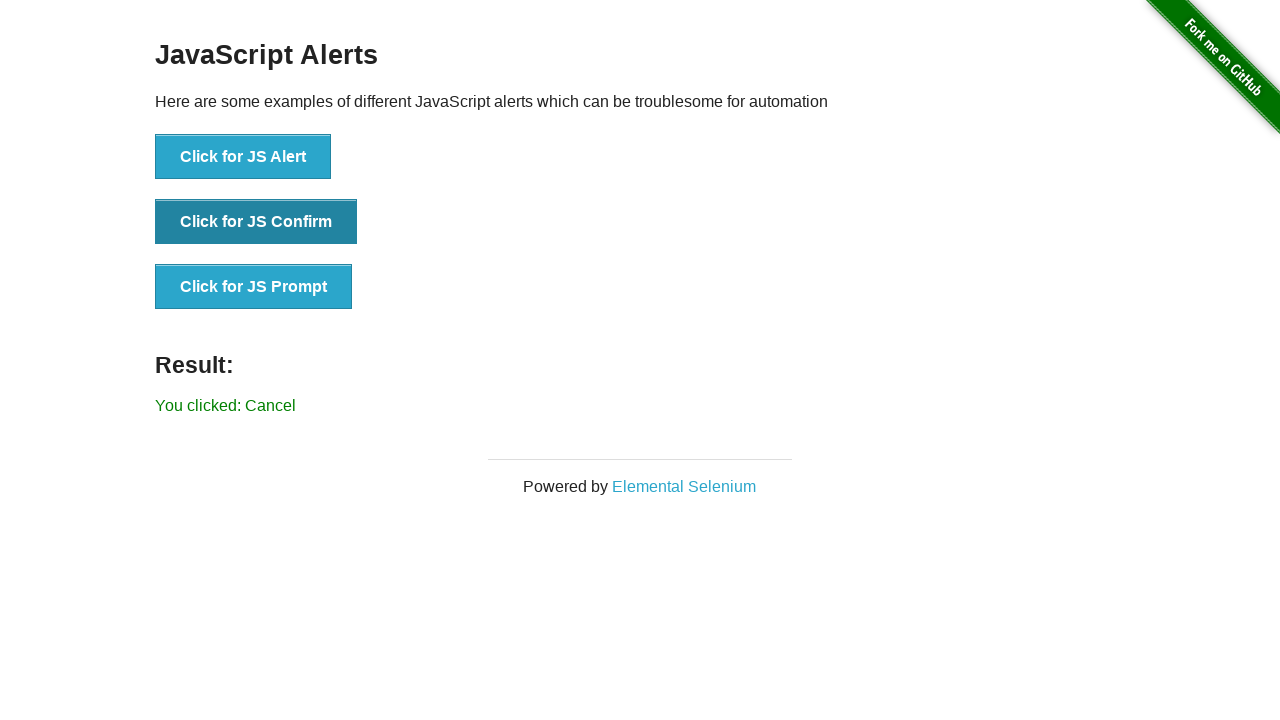

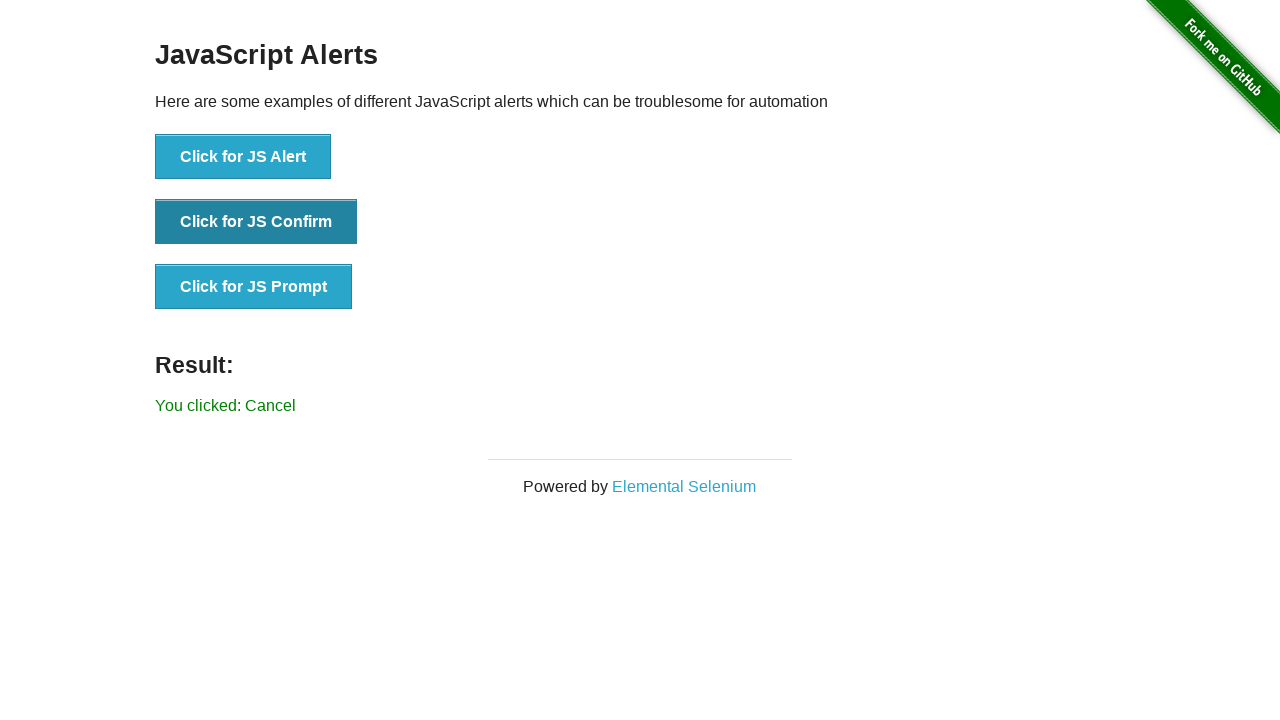